Navigates to the Selenium HQ homepage and verifies that links are present on the page by waiting for anchor elements to be available.

Starting URL: http://www.seleniumhq.org/

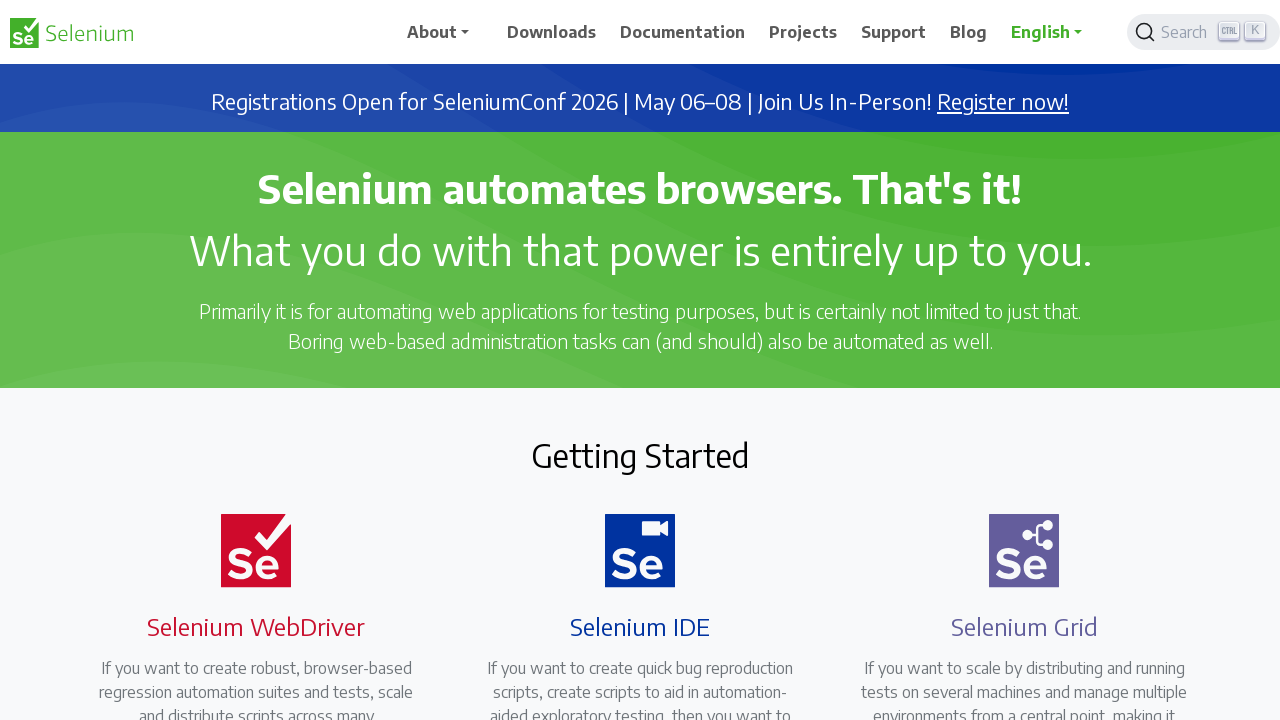

Navigated to Selenium HQ homepage
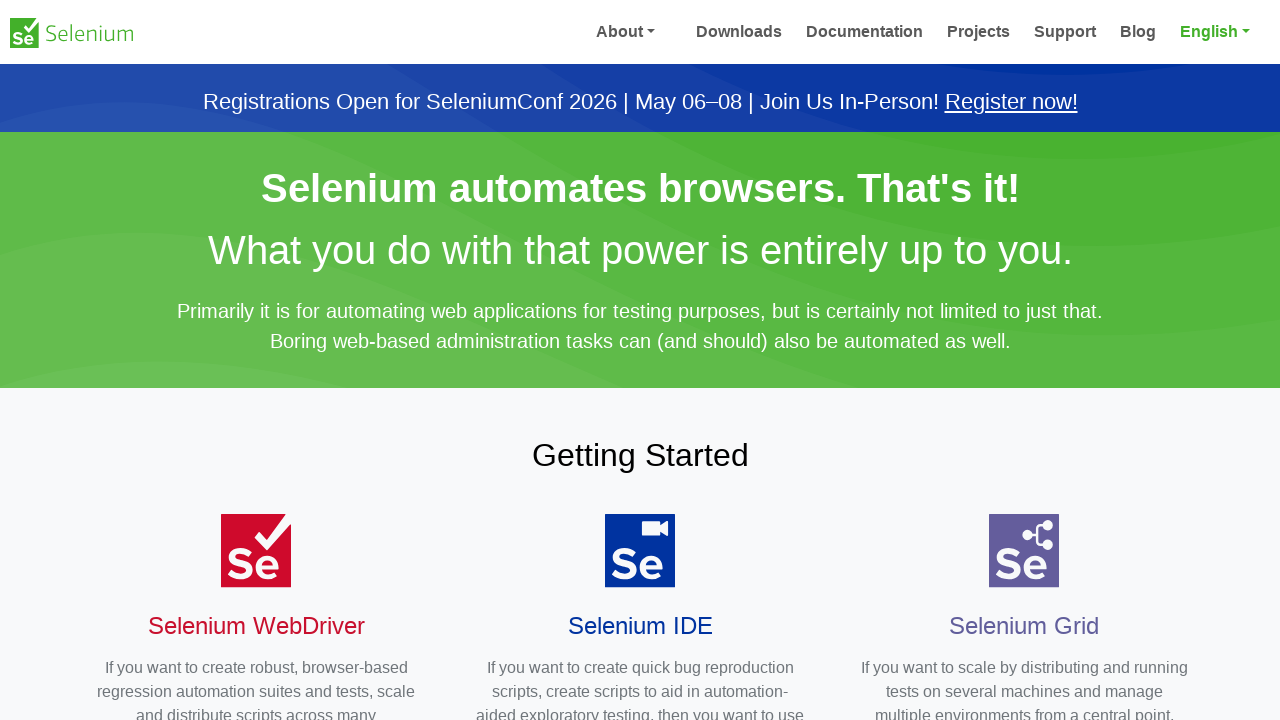

Waited for anchor elements to be available
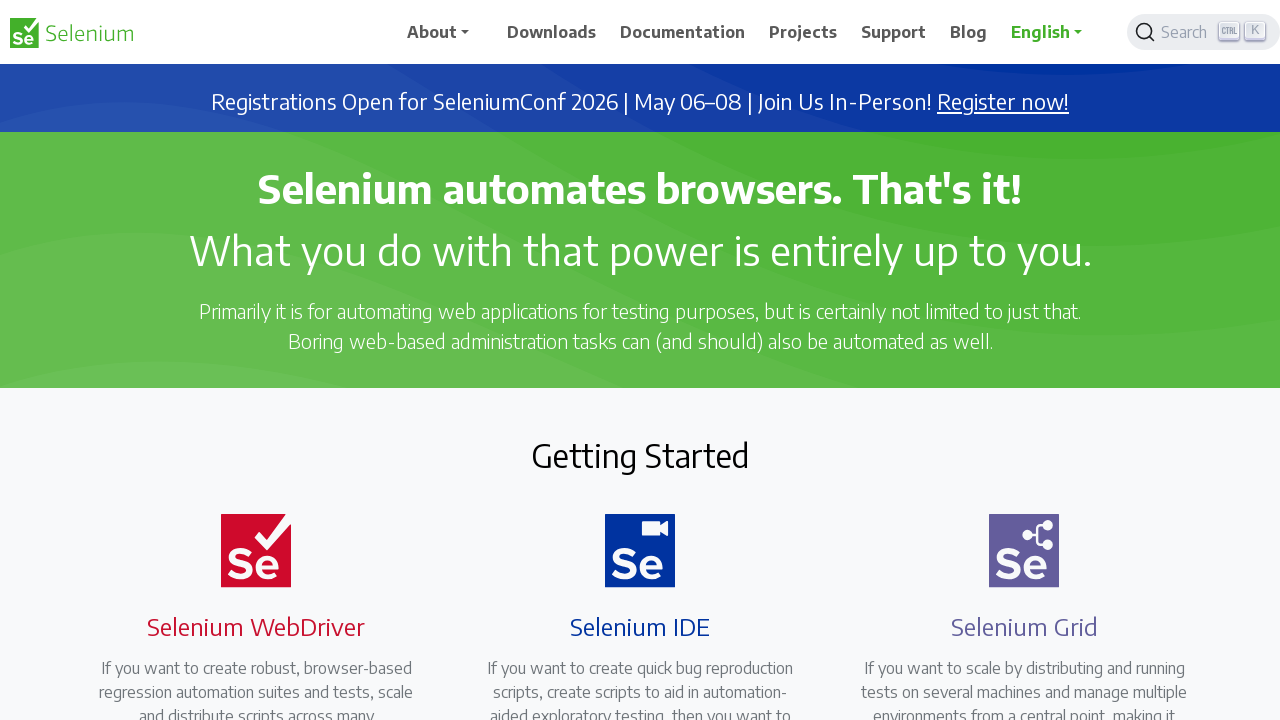

Retrieved all anchor elements, found 54 links
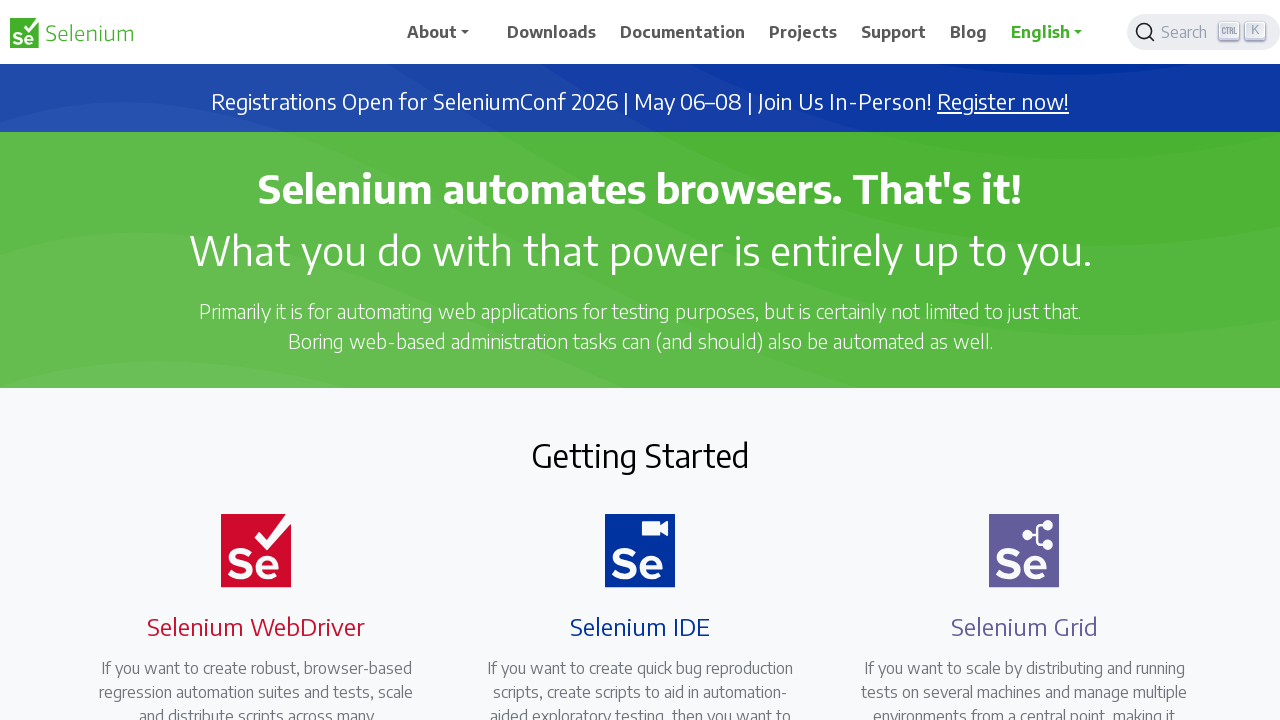

Verified that links are present on the page
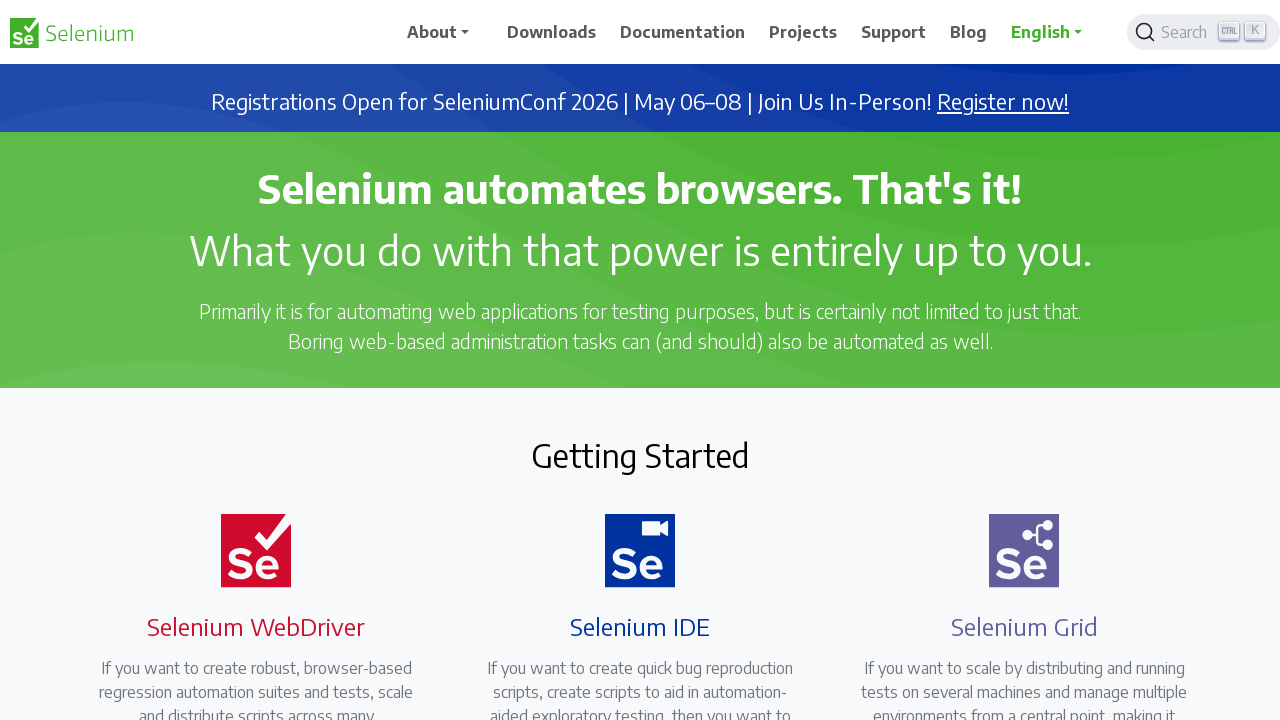

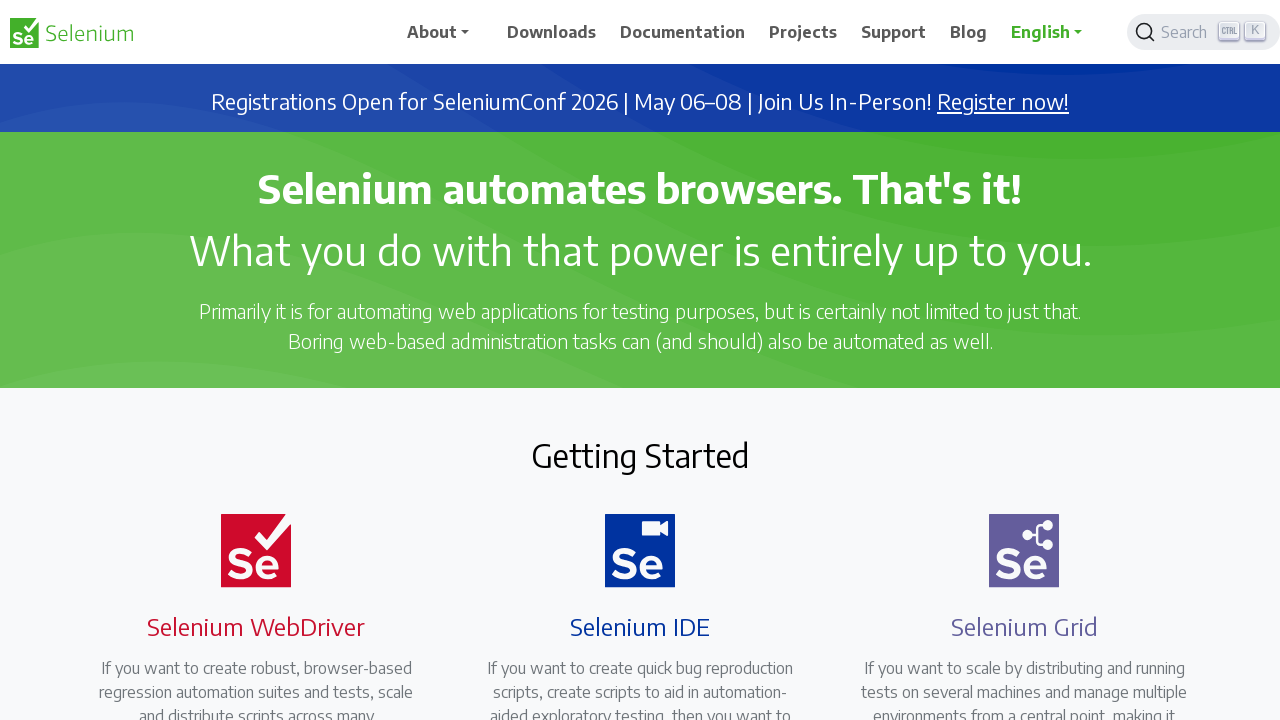